Tests a registration form by filling out personal information fields (name, address, email, phone), selecting gender and hobbies, entering password, and submitting the form.

Starting URL: http://demo.automationtesting.in/Register.html

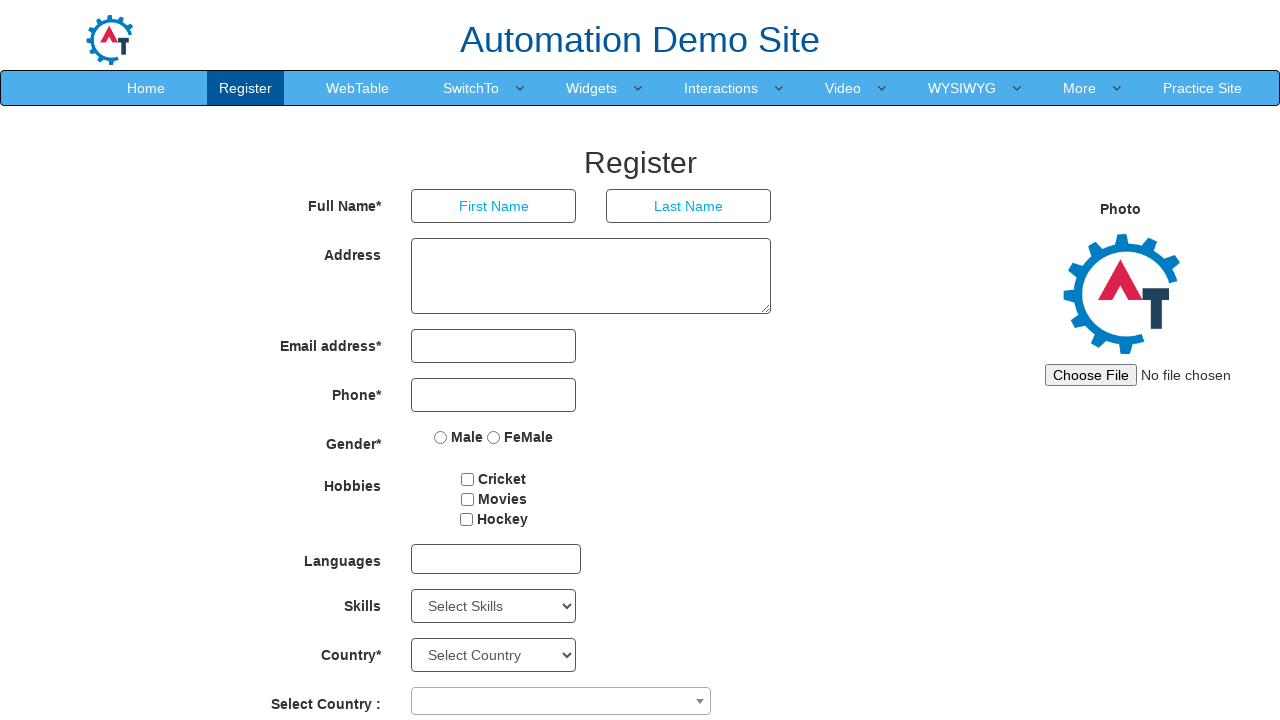

Filled first name field with 'rakesh' on input[placeholder='First Name']
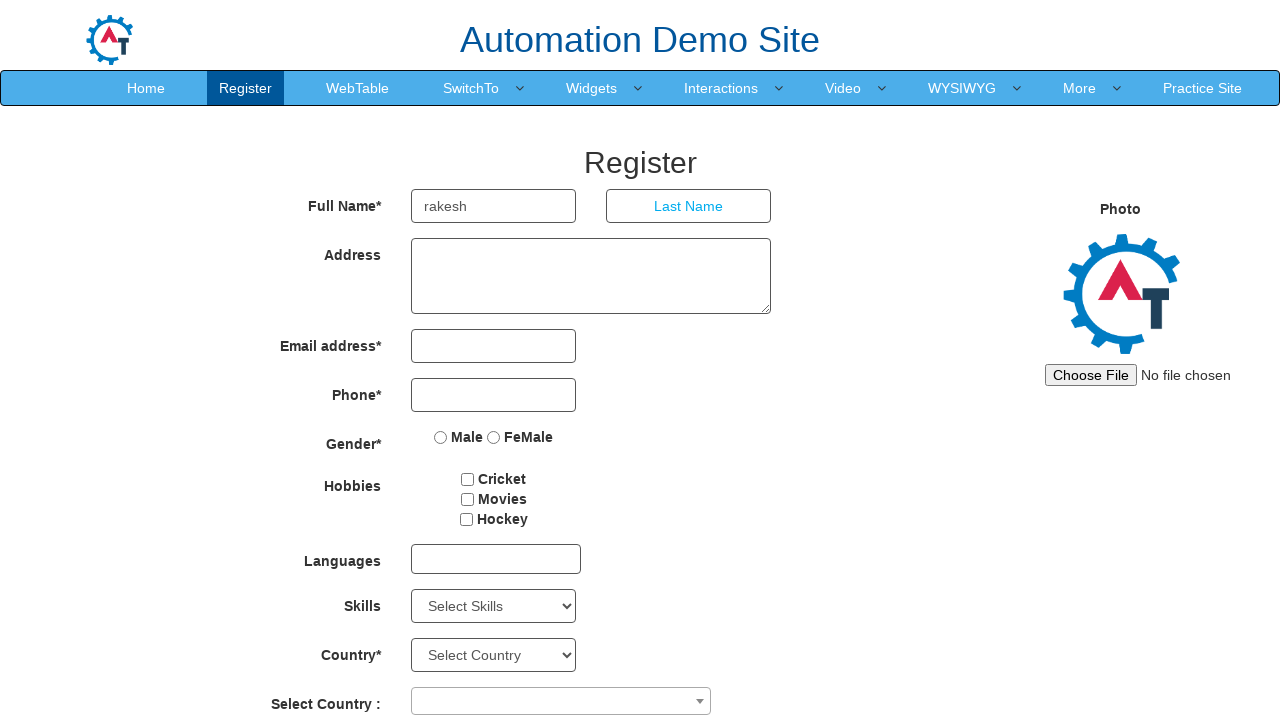

Filled last name field with 'marza' on input[placeholder='Last Name']
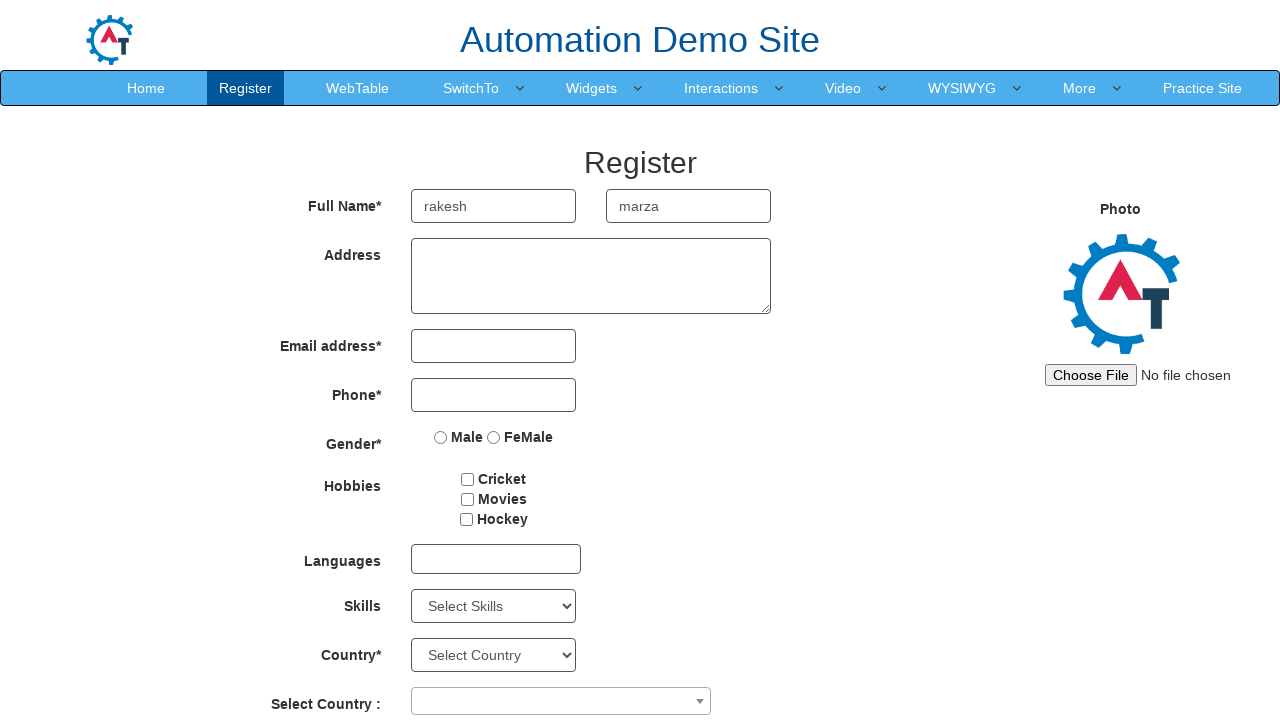

Filled address field with complete address on textarea[rows='3']
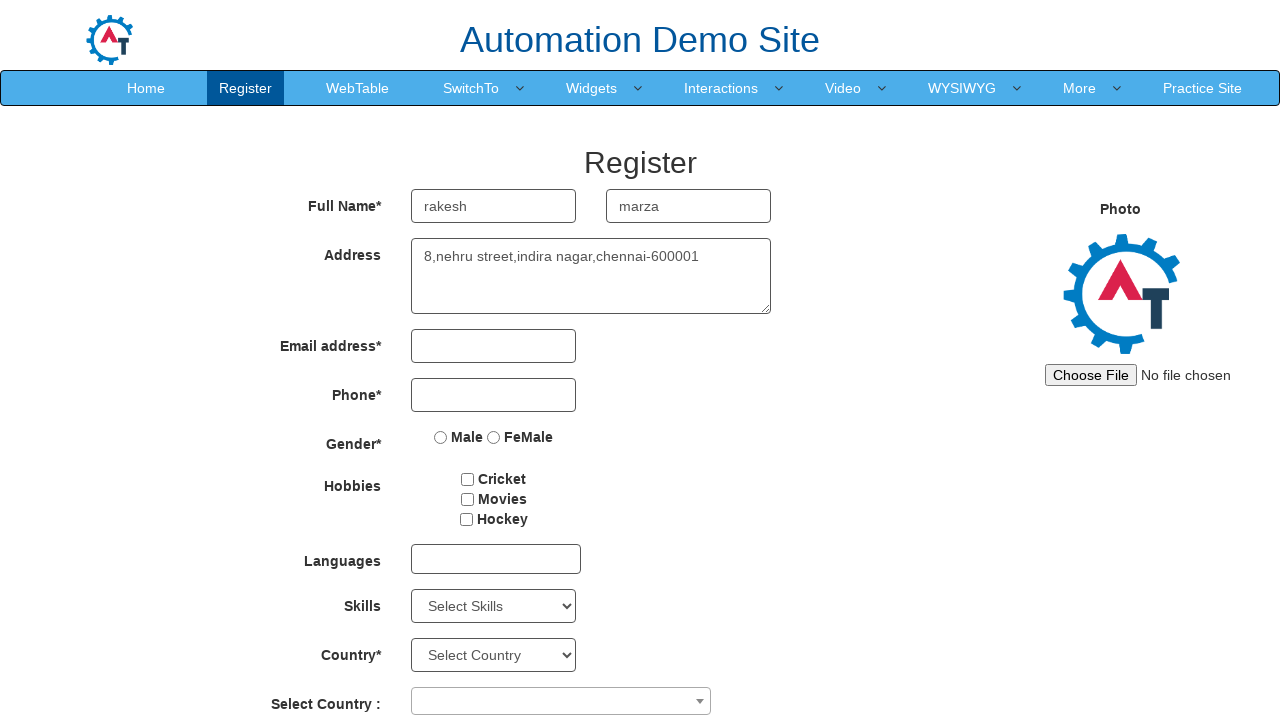

Filled email field with 'ramu@gmail.com' on input[type='email']
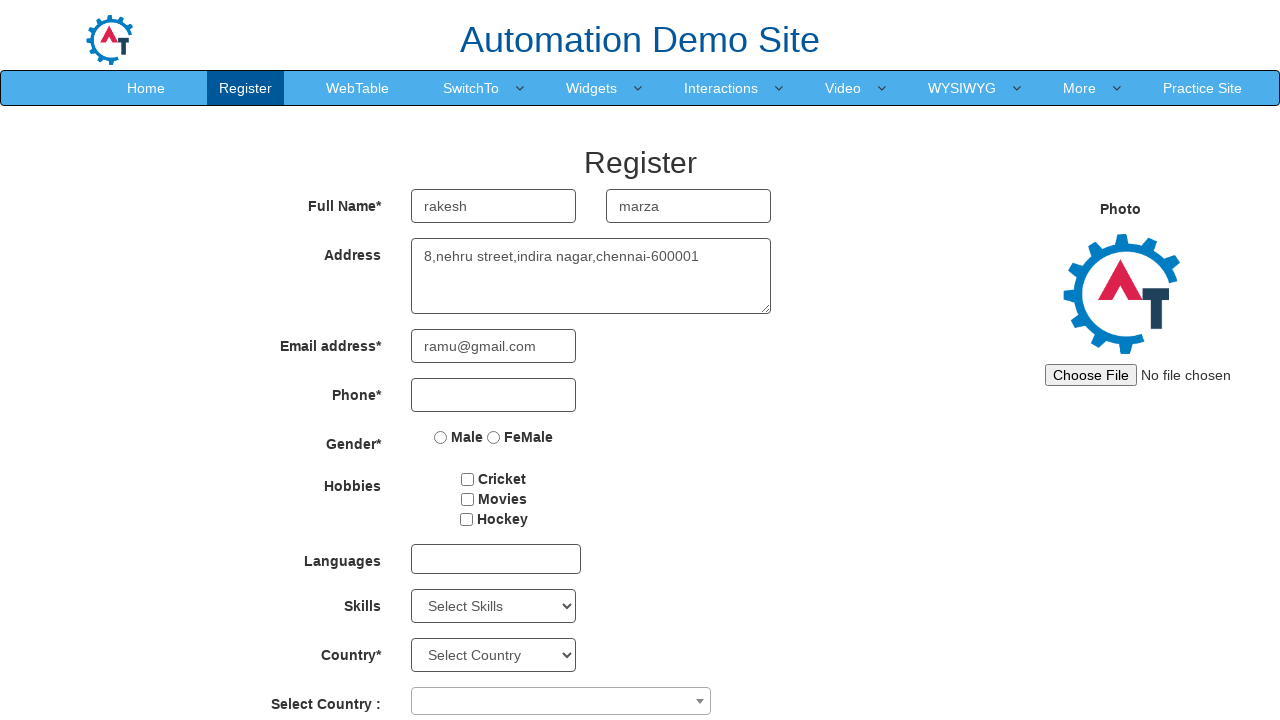

Filled phone number field with '9850689811' on input[type='tel']
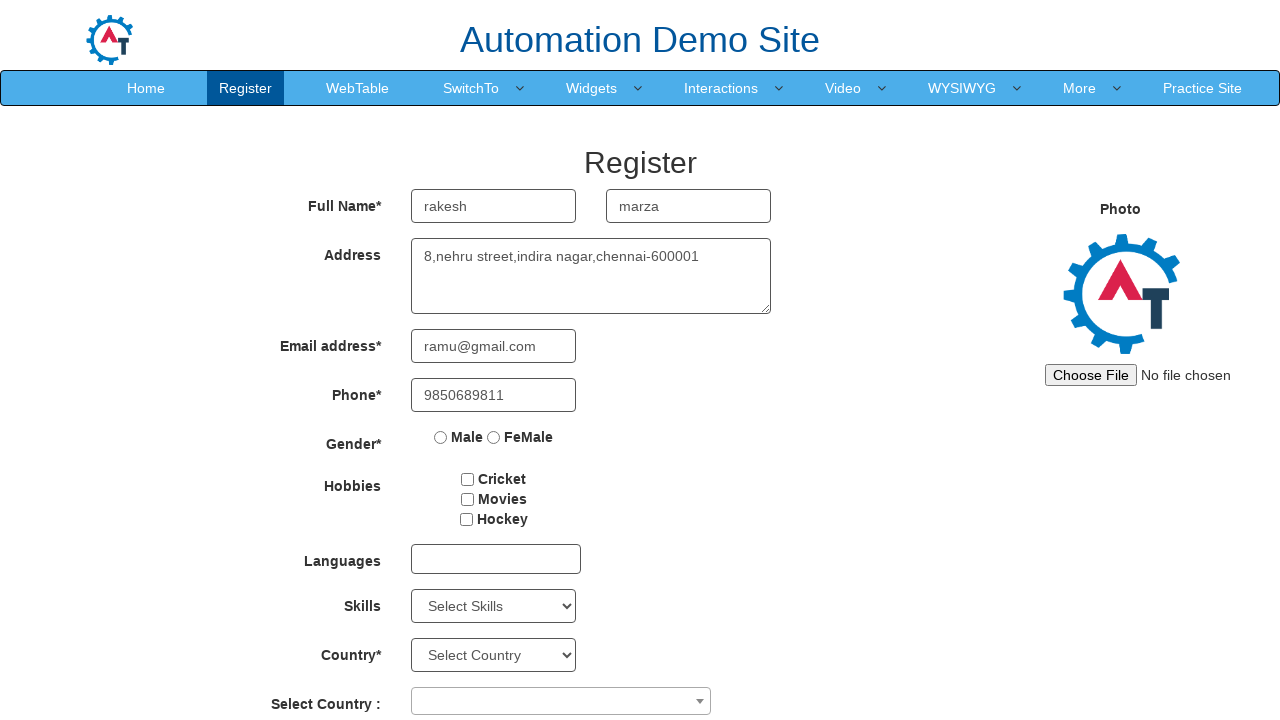

Selected Male gender option at (441, 437) on input[value='Male']
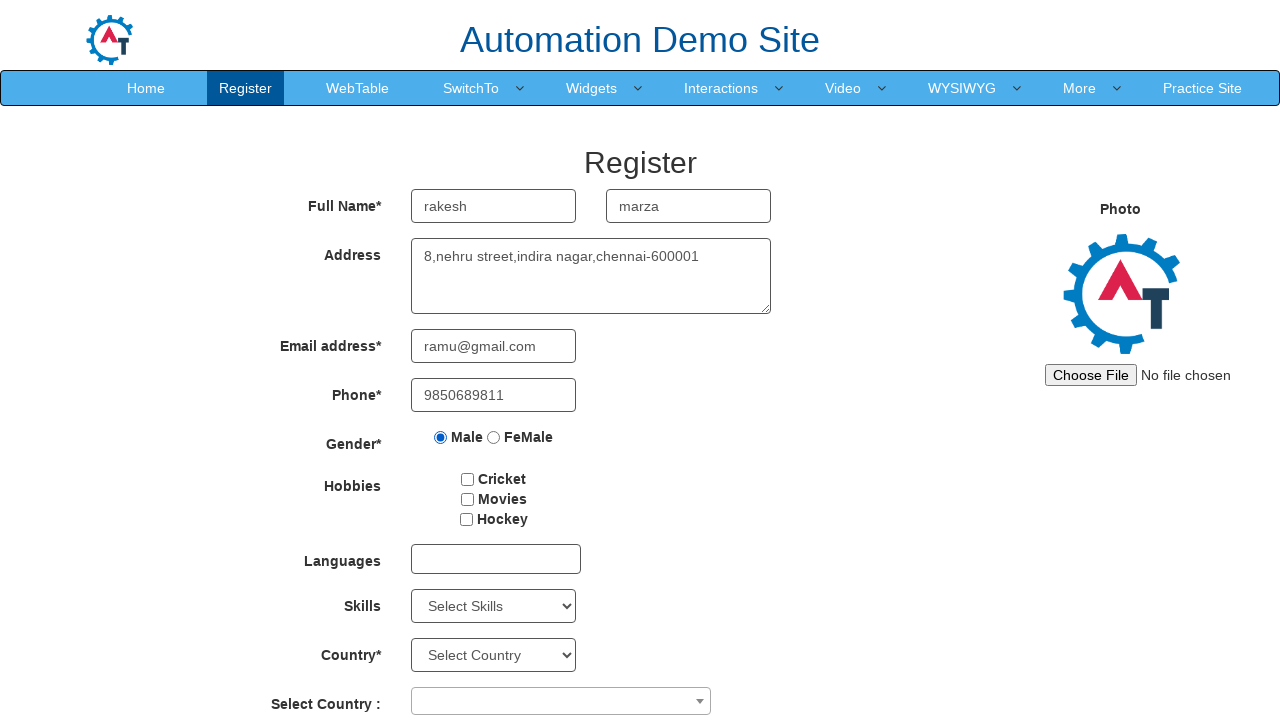

Selected Movies hobby checkbox at (467, 499) on input[value='Movies']
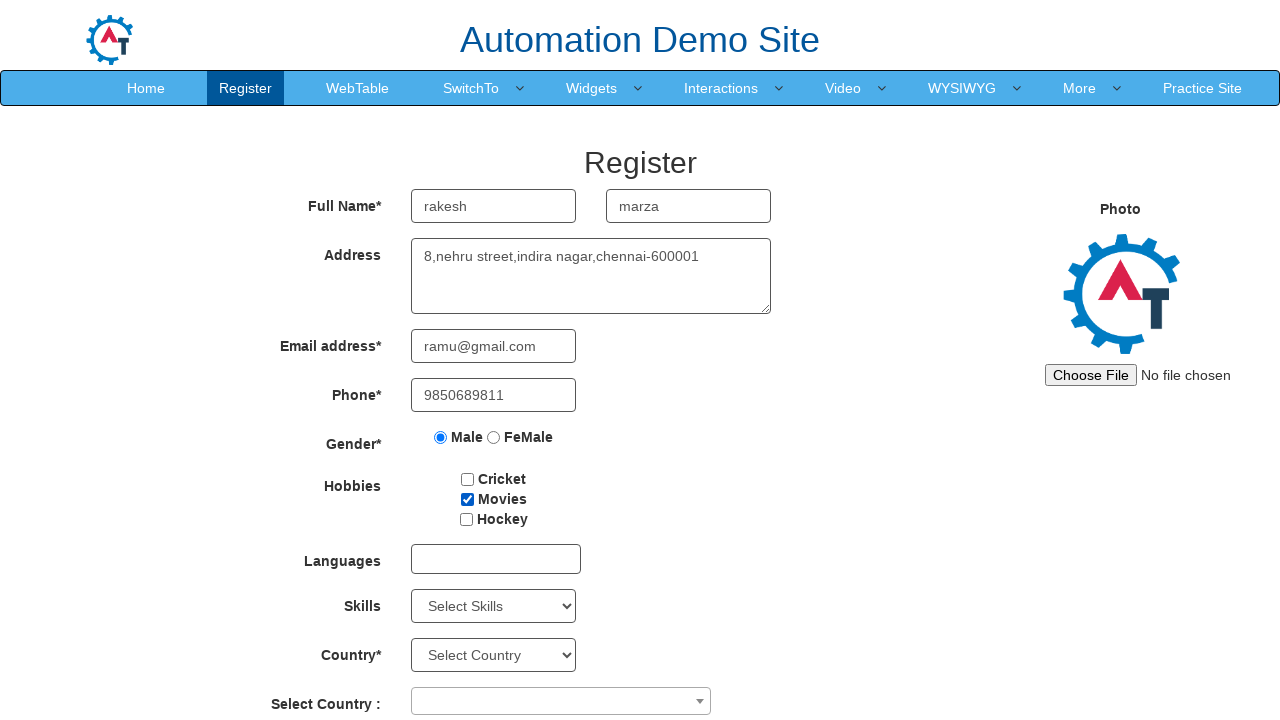

Filled password field with 'ram@1234' on #firstpassword
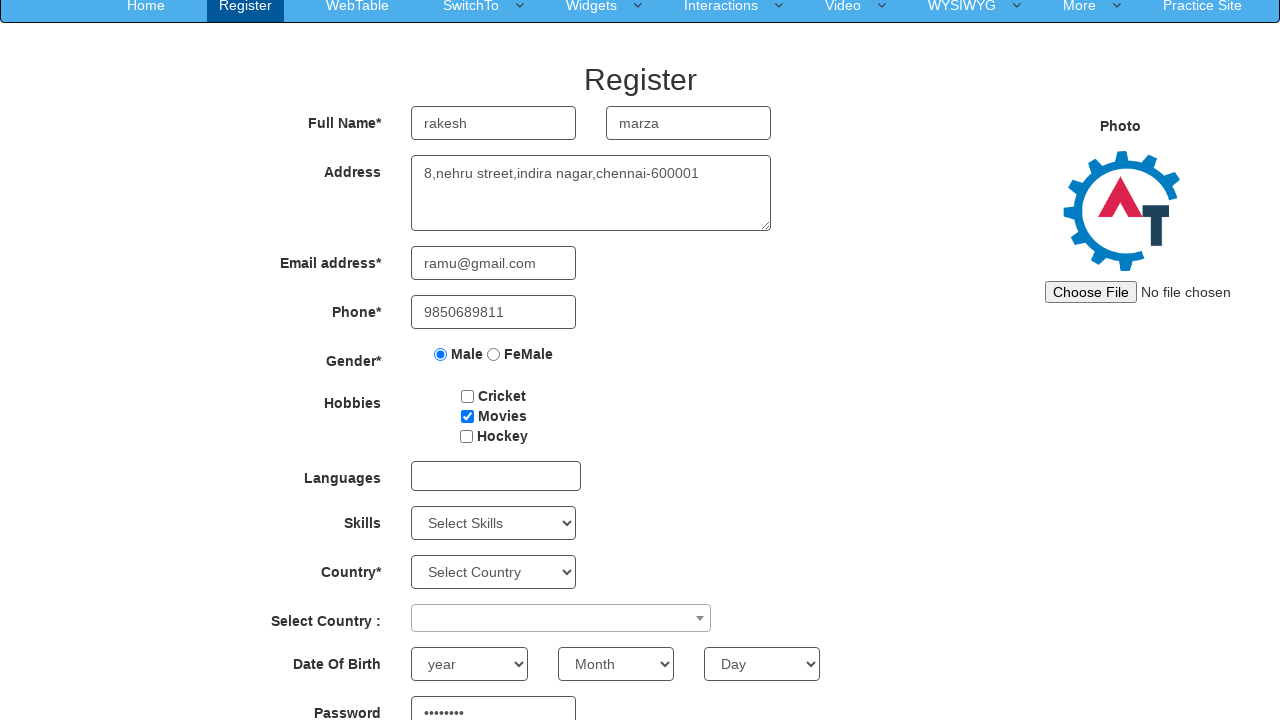

Filled confirm password field with 'ram@1234' on #secondpassword
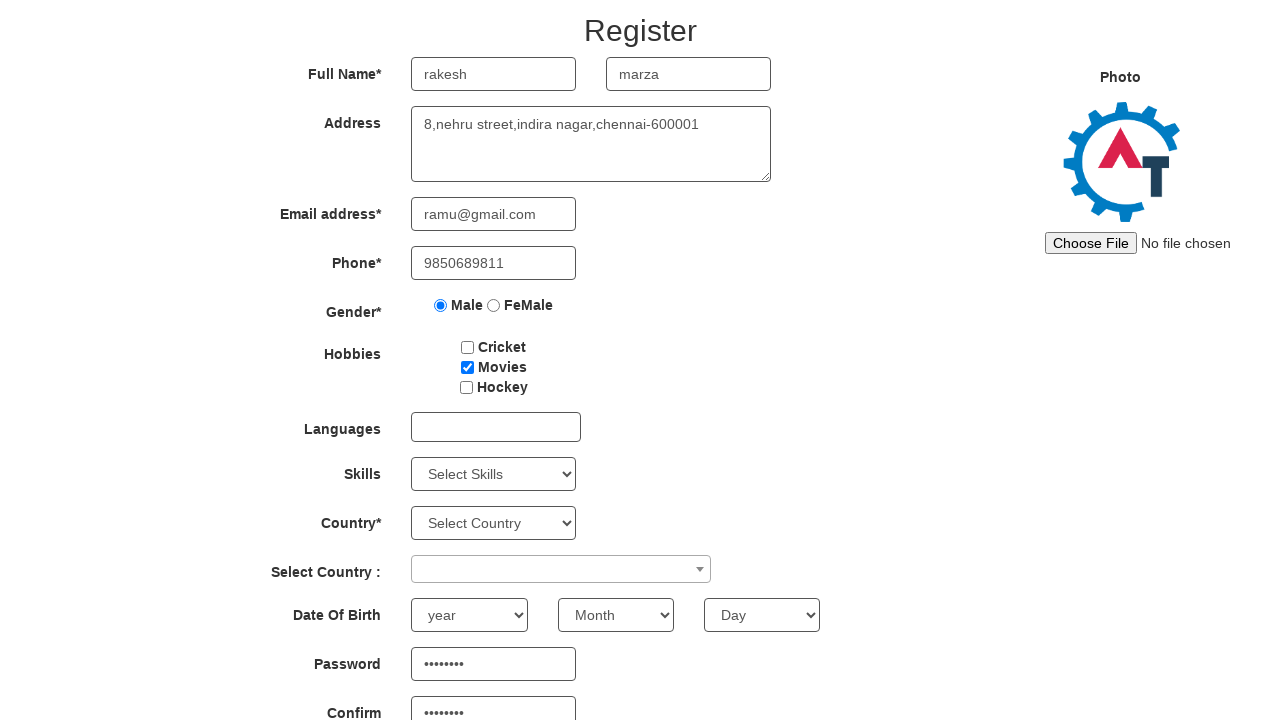

Clicked submit button to register form at (572, 623) on #submitbtn
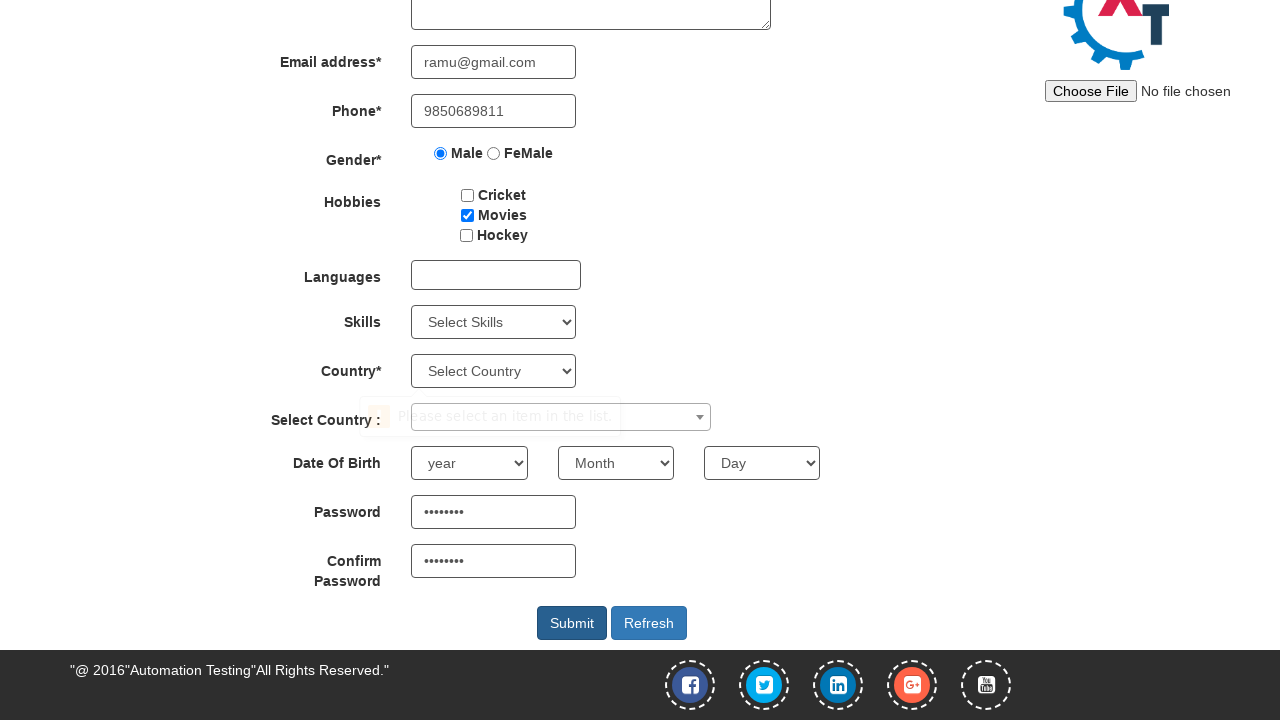

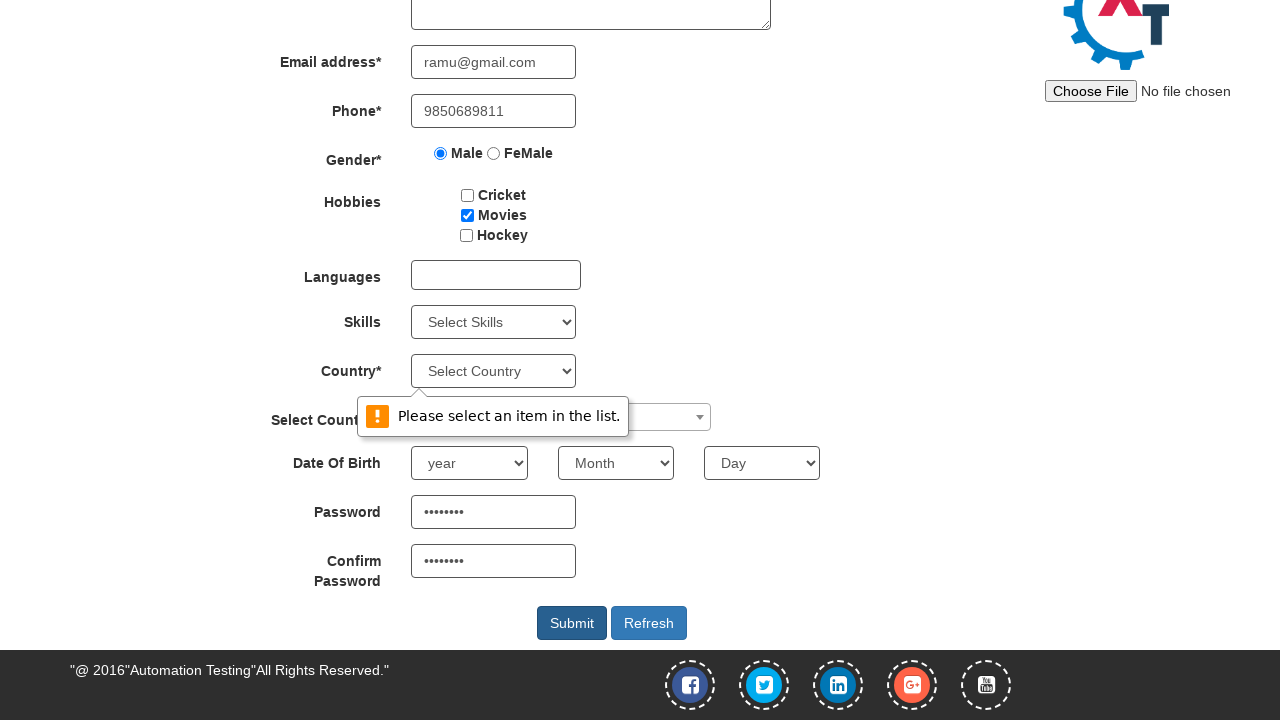